Navigates to the Grimey blog page and verifies that blog post titles are displayed by checking h3 elements containing anchor tags with span elements inside.

Starting URL: https://grimey.com/blog

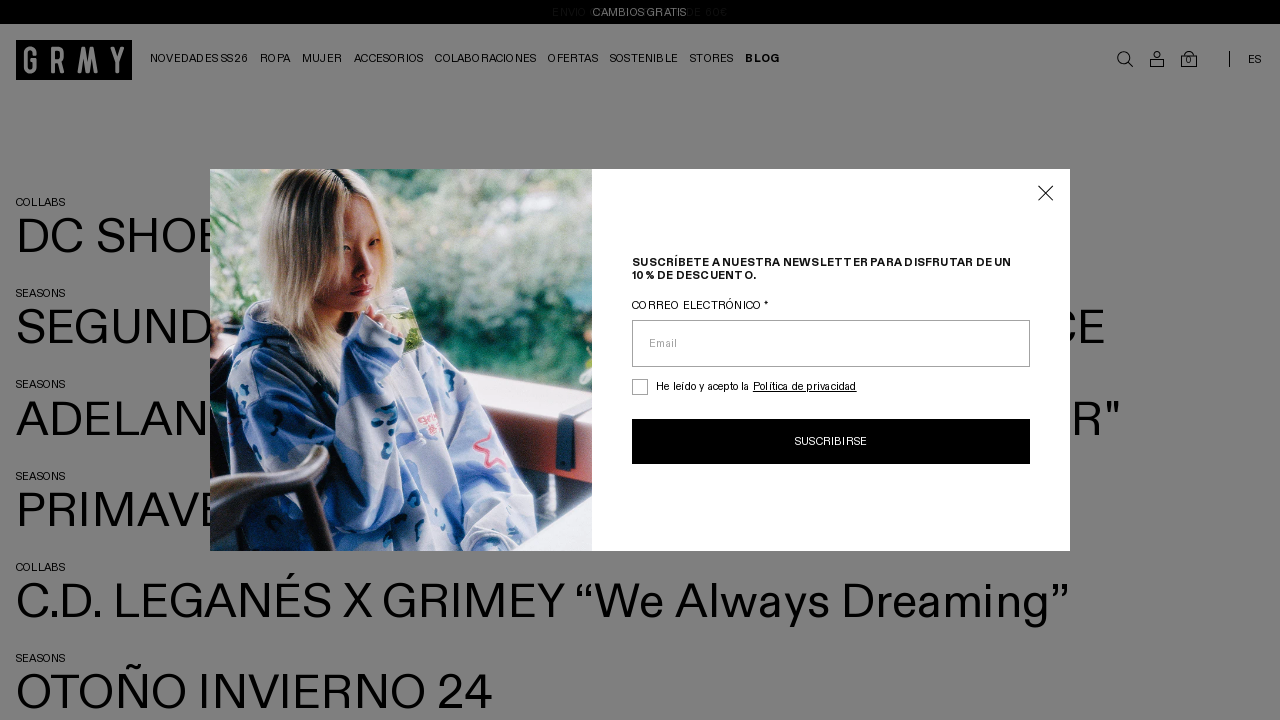

Waited for page to reach networkidle state
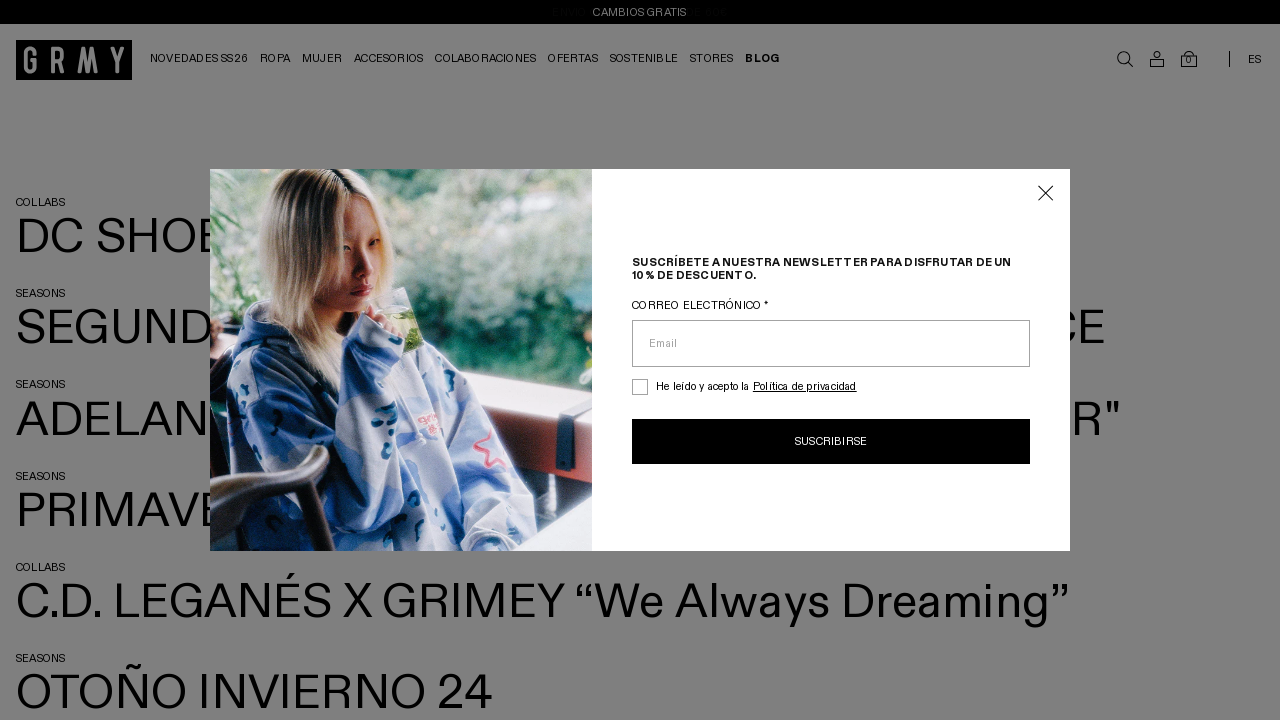

Waited for h3 elements to be present on the page
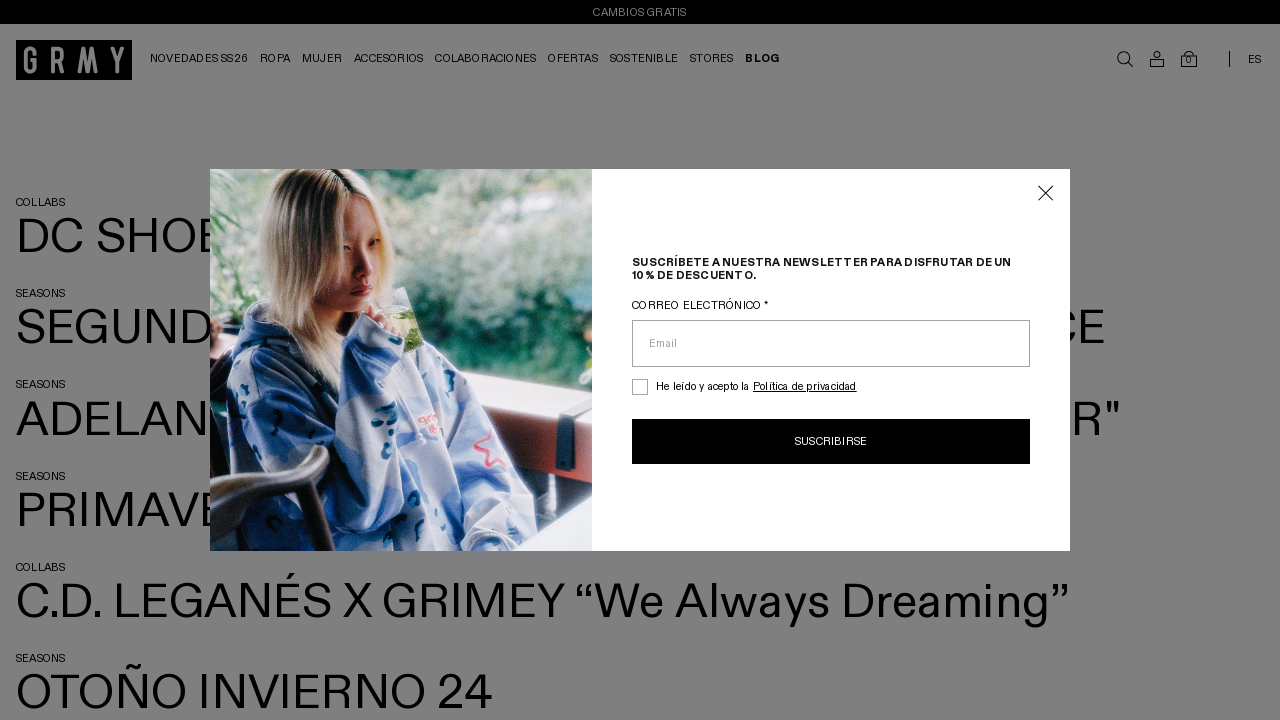

Located all h3 elements on the Grimey blog page
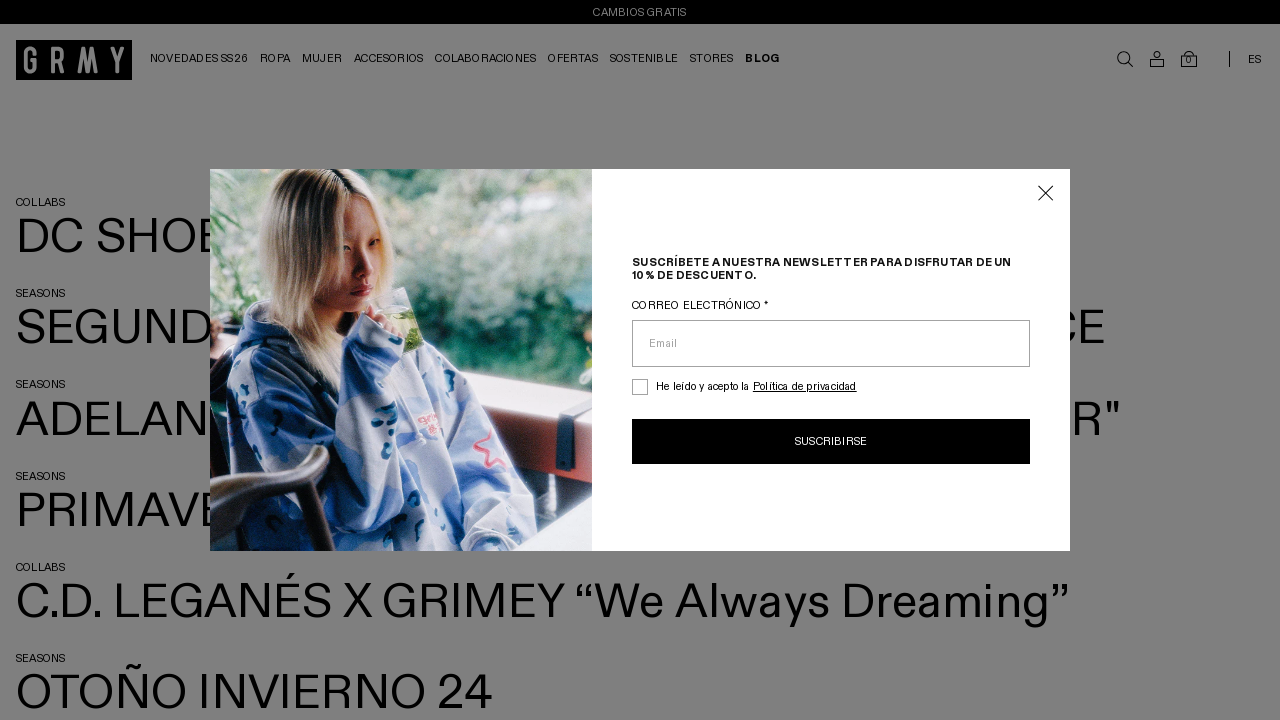

Found 8 h3 elements containing blog post titles
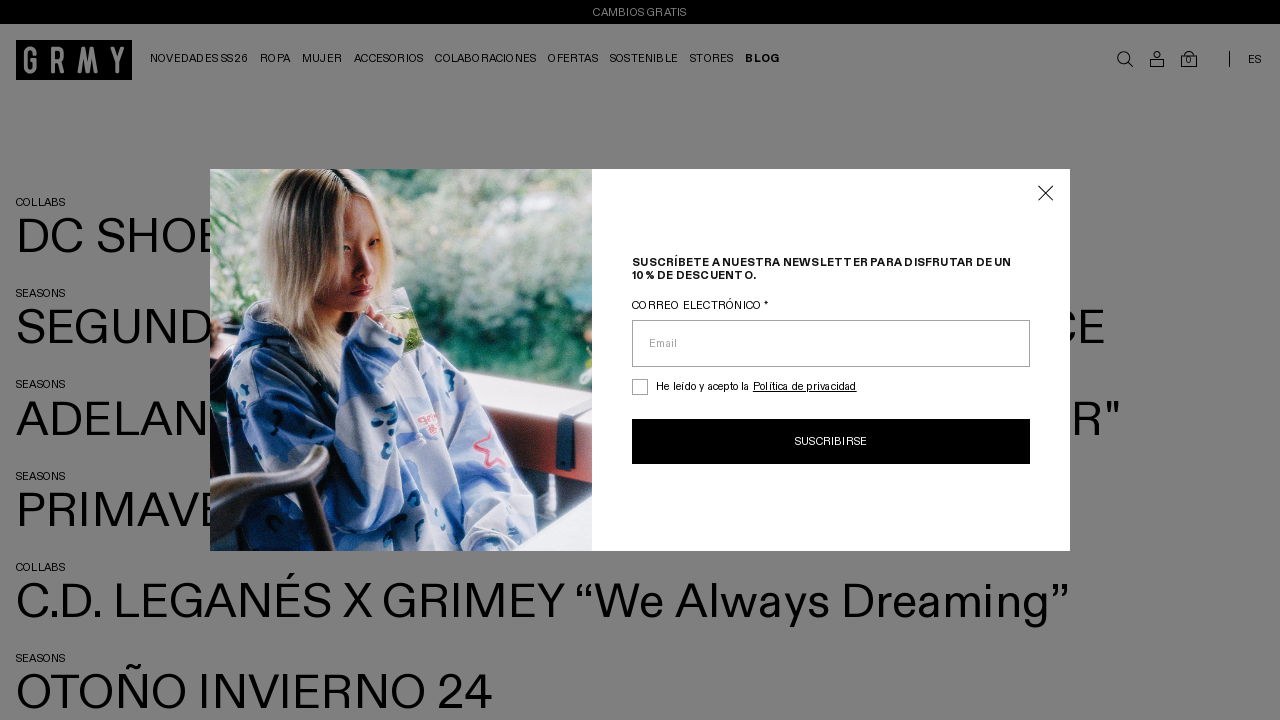

Processing h3 element 1 of 8
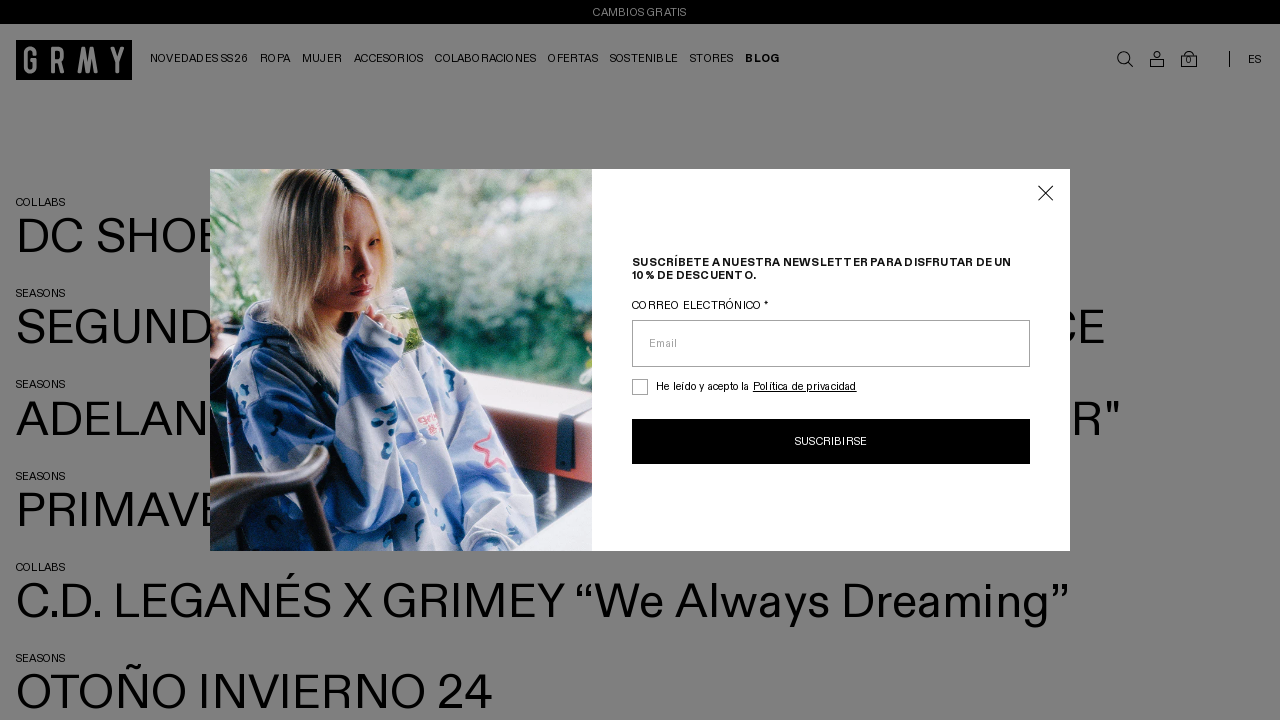

Located anchor span elements in h3 1
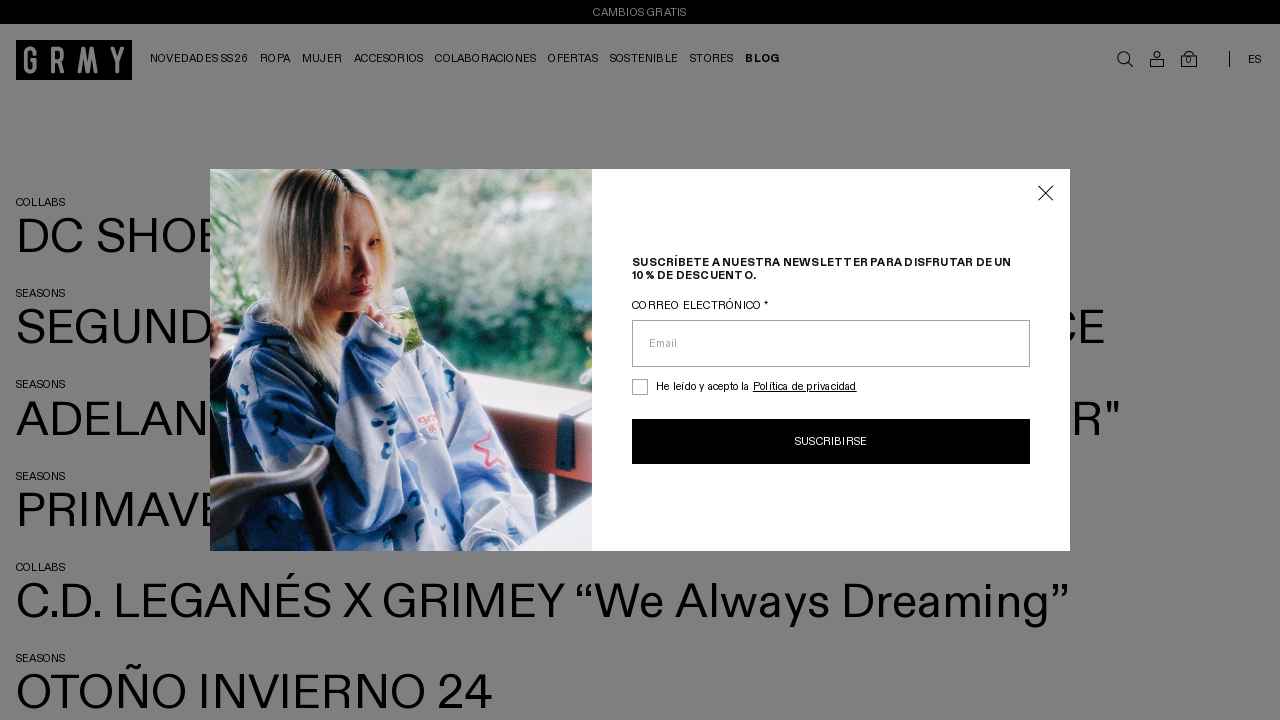

Processing h3 element 2 of 8
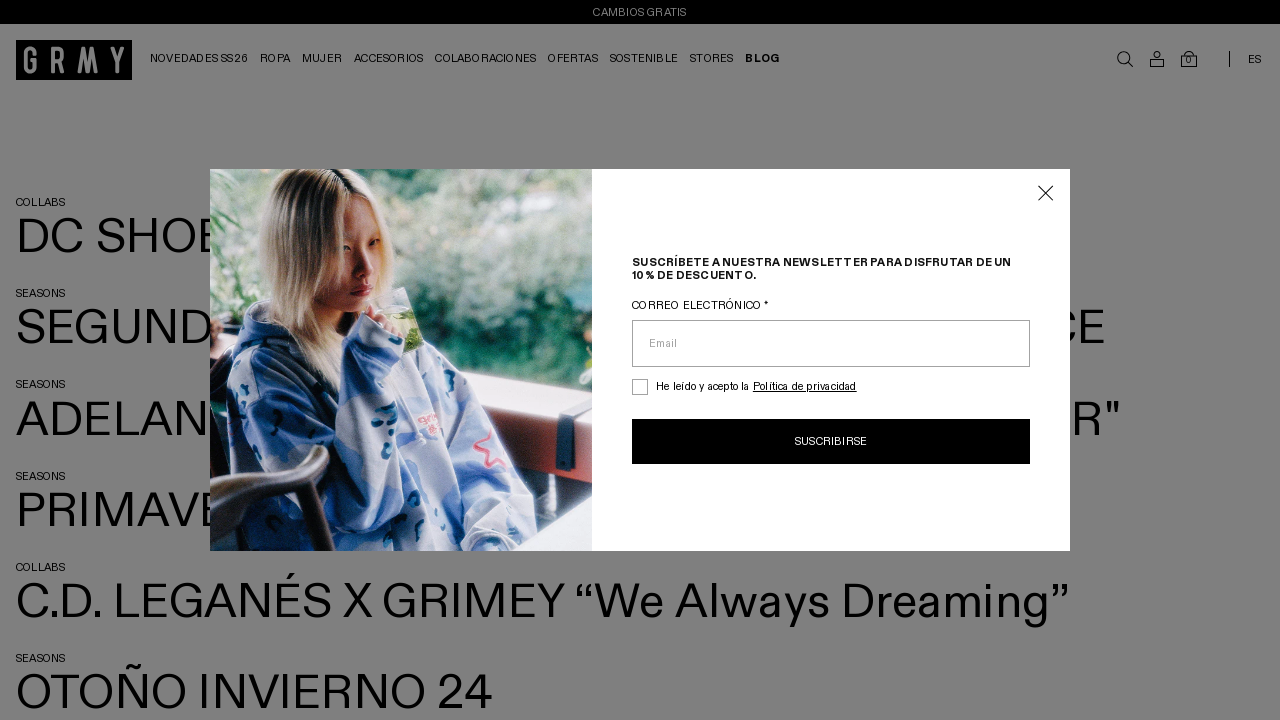

Located anchor span elements in h3 2
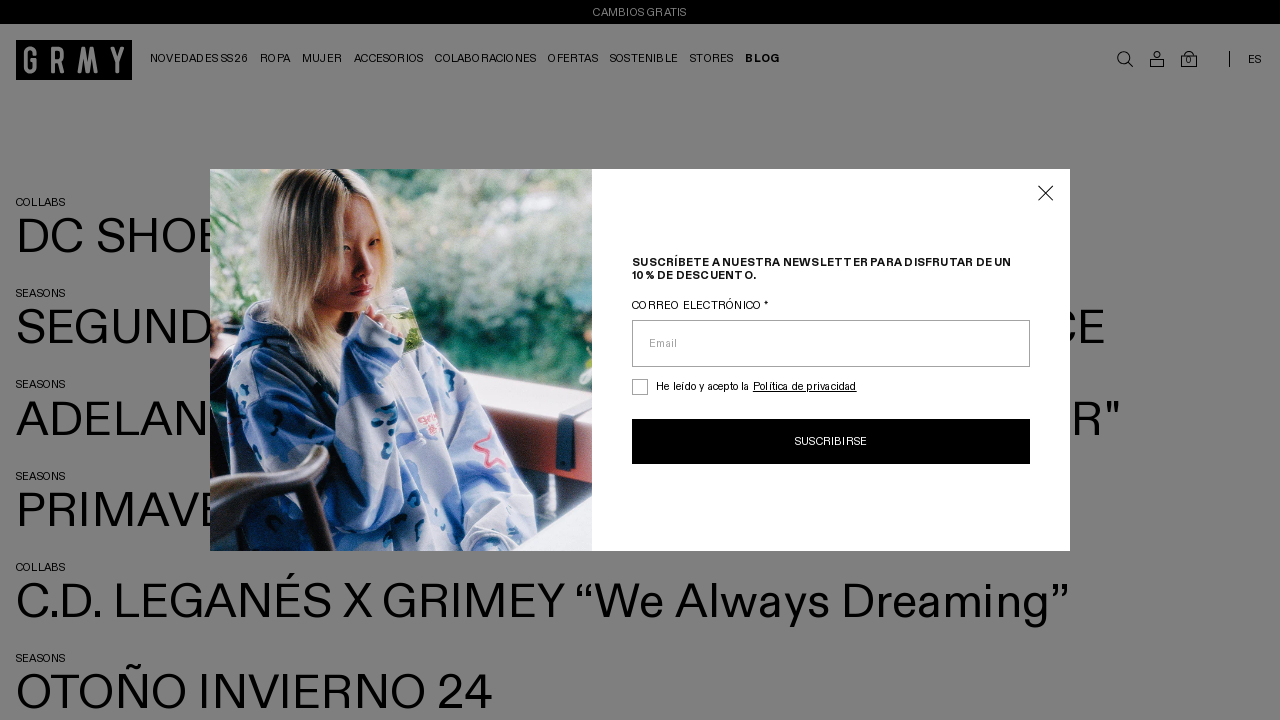

Processing h3 element 3 of 8
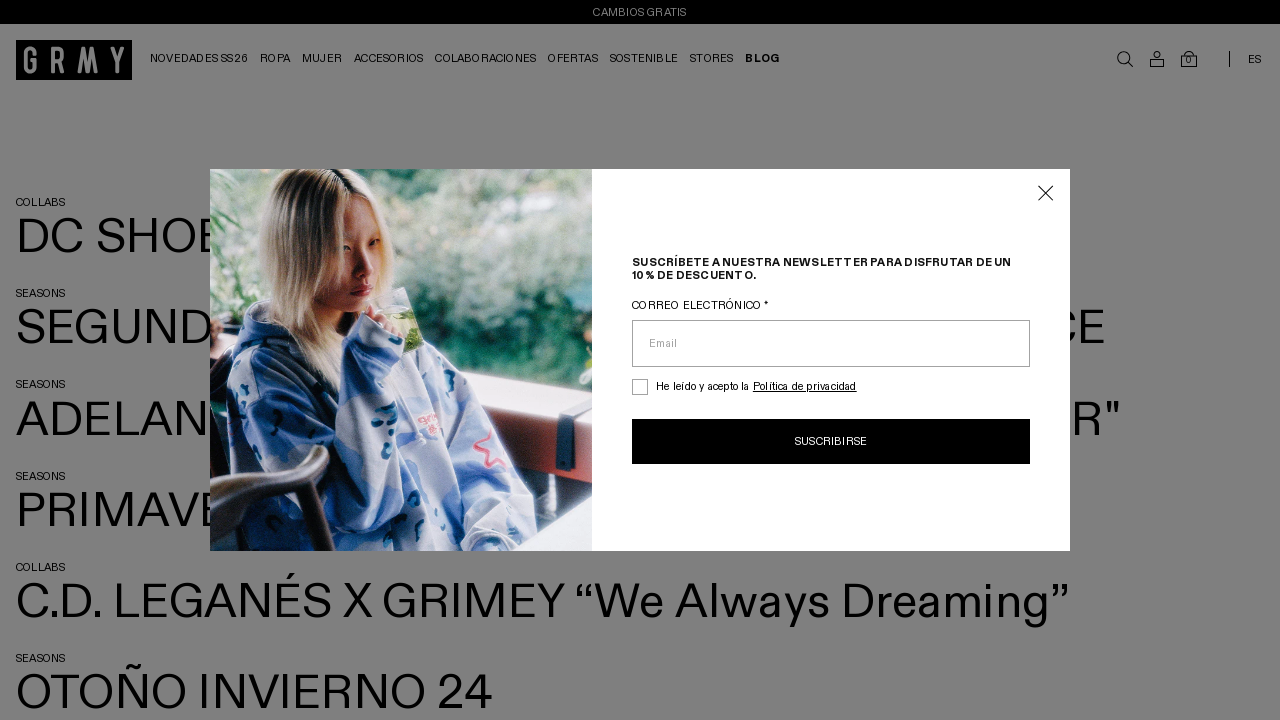

Located anchor span elements in h3 3
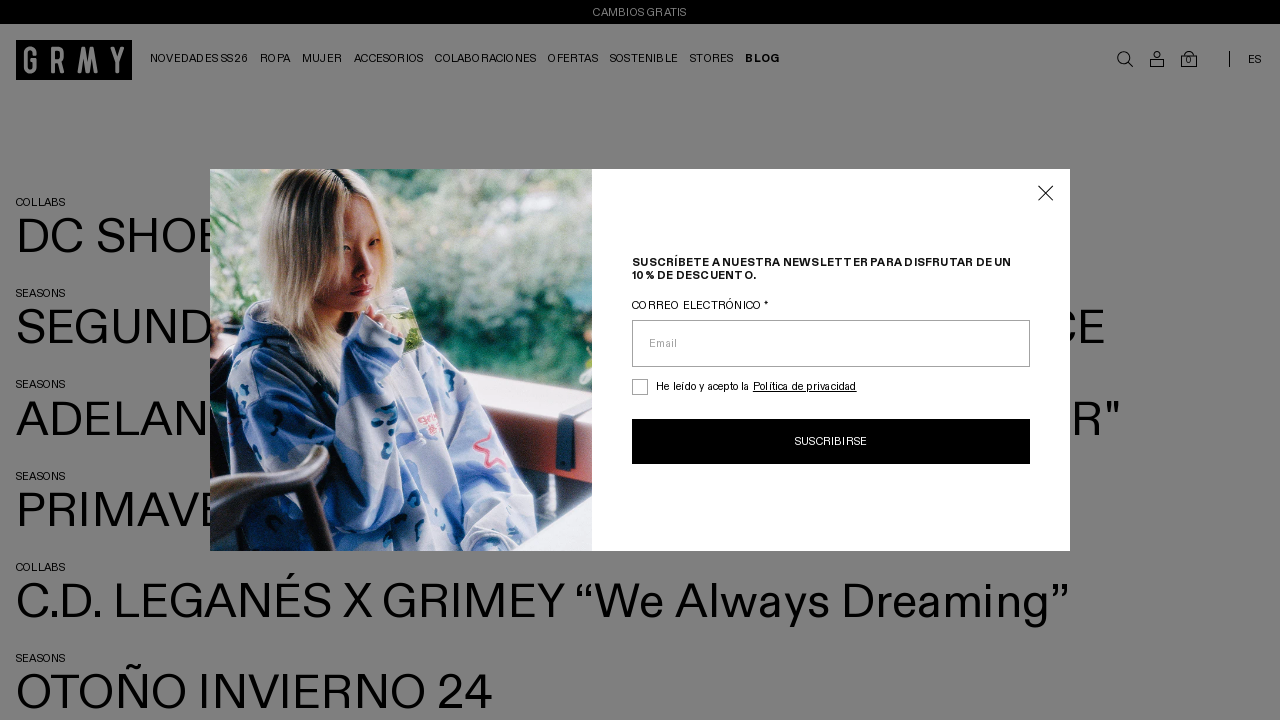

Processing h3 element 4 of 8
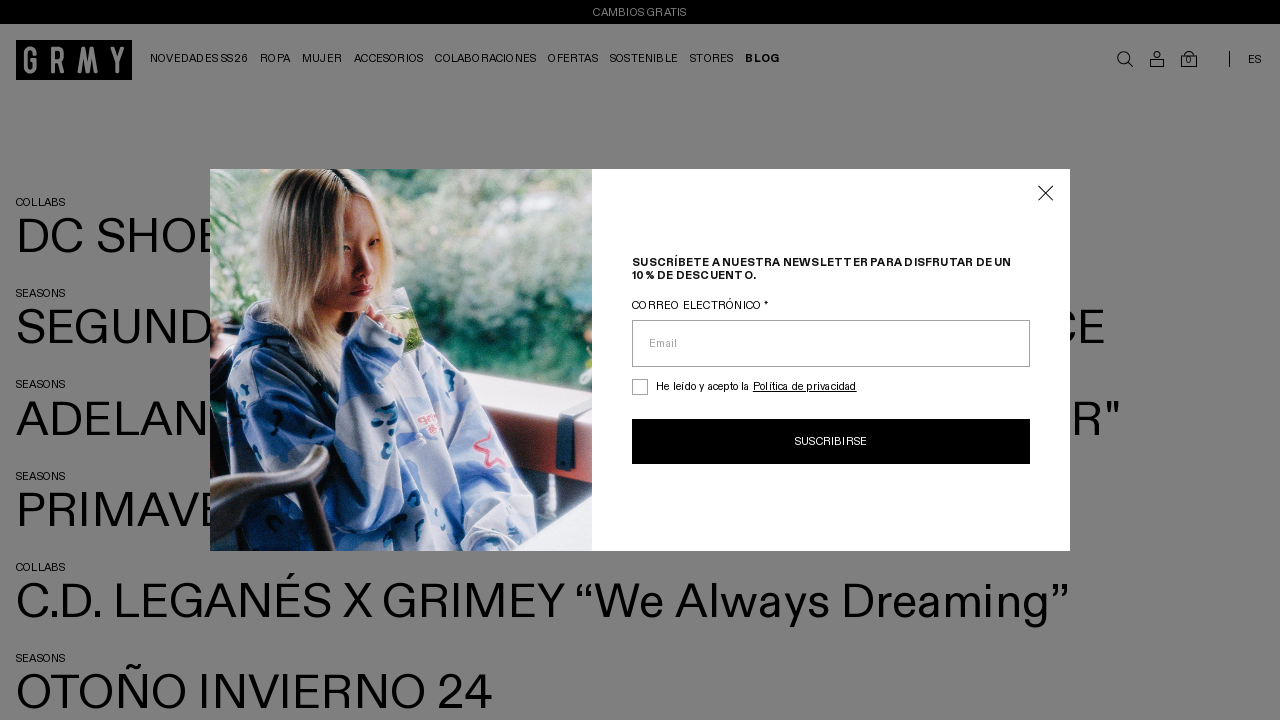

Located anchor span elements in h3 4
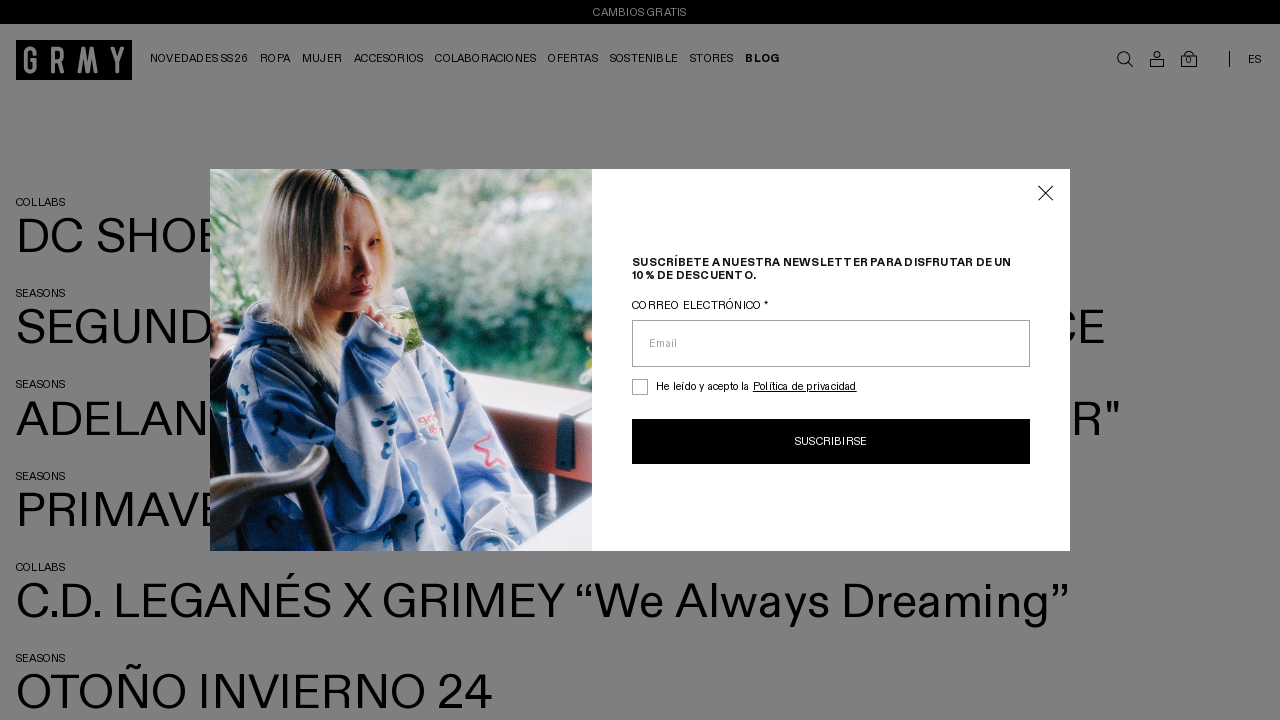

Processing h3 element 5 of 8
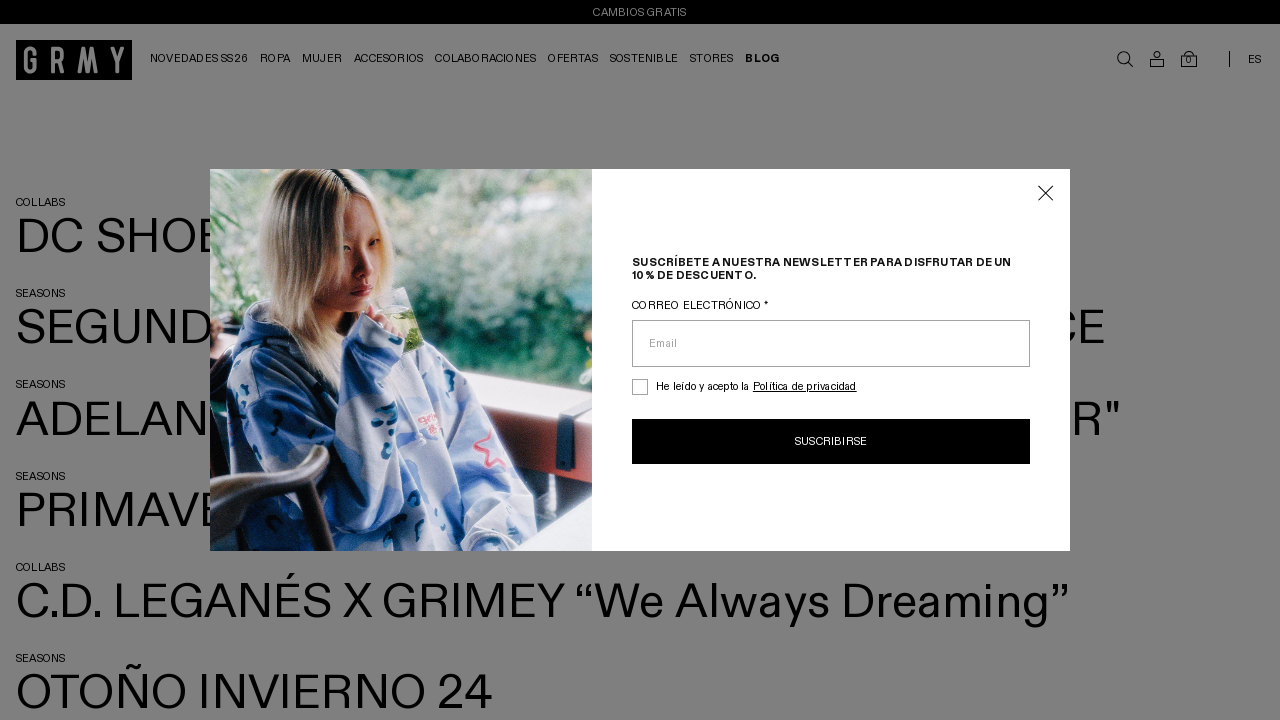

Located anchor span elements in h3 5
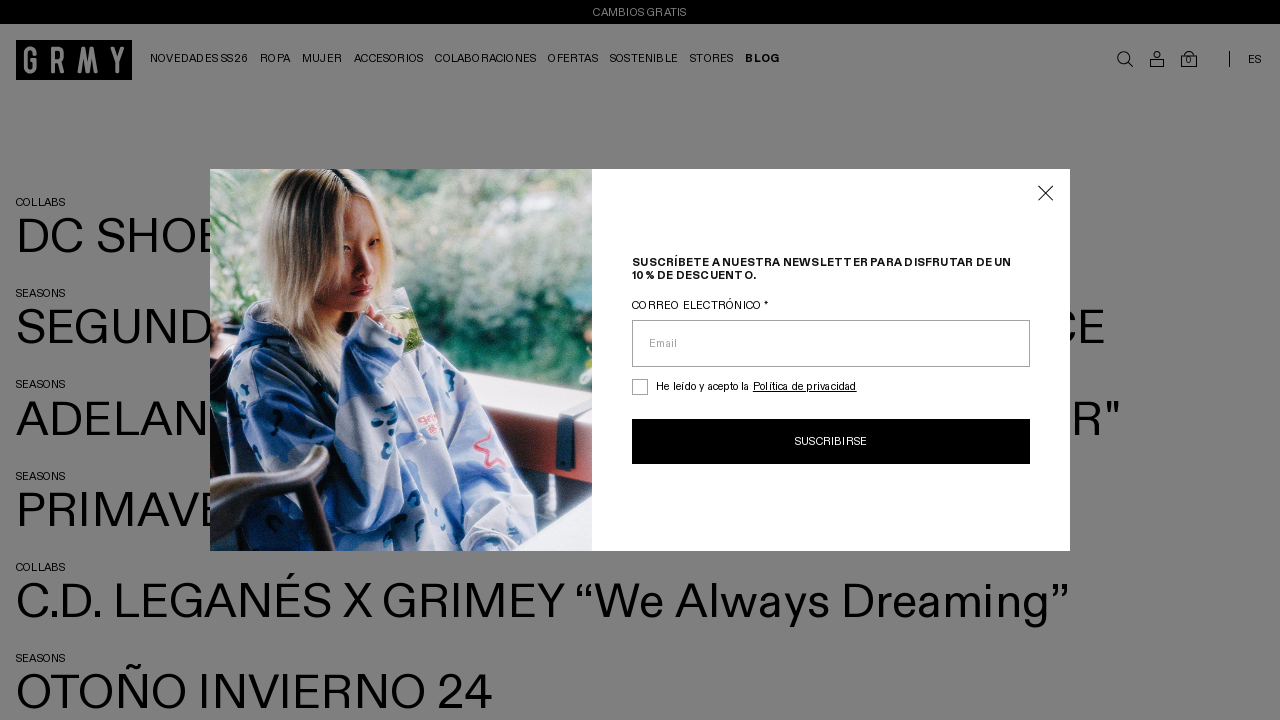

Processing h3 element 6 of 8
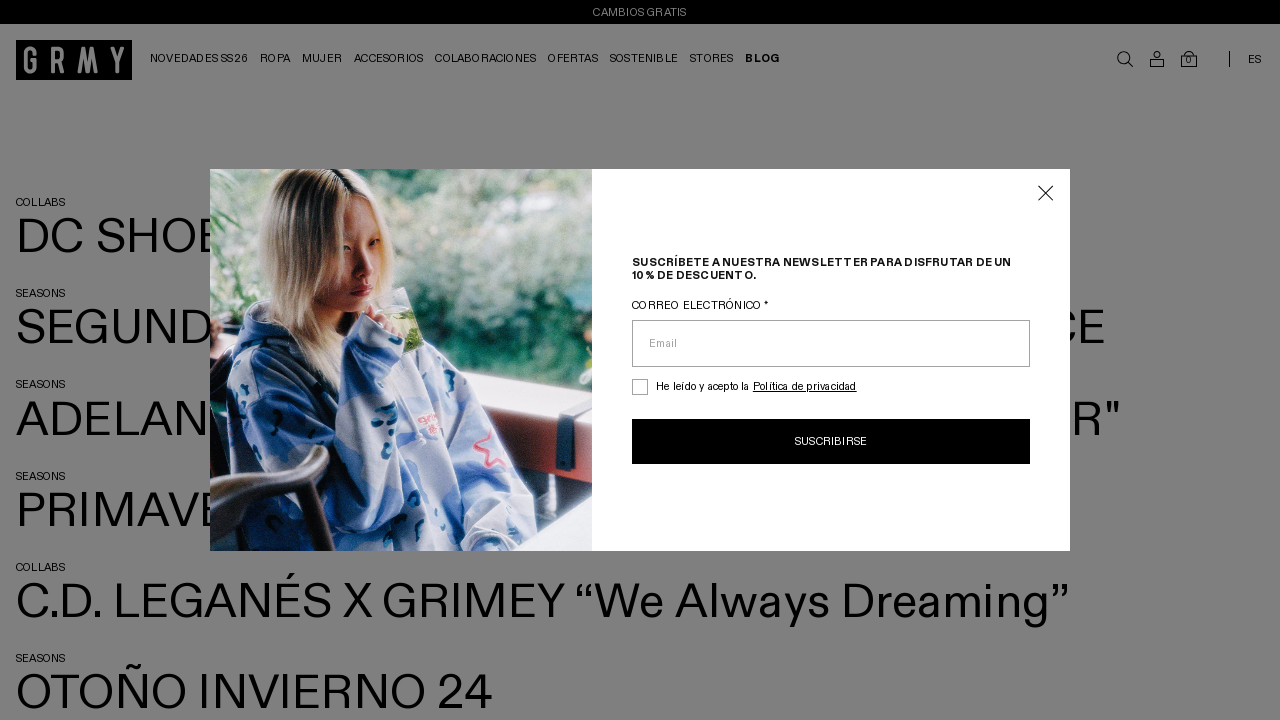

Located anchor span elements in h3 6
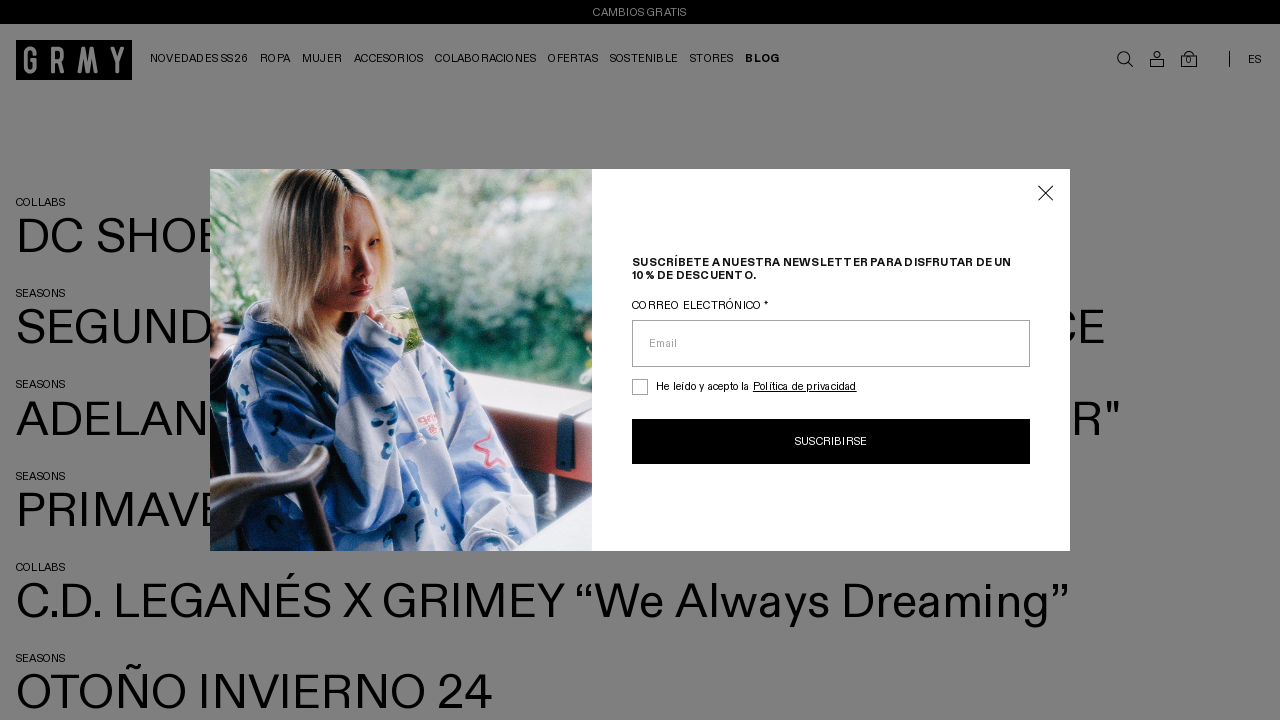

Processing h3 element 7 of 8
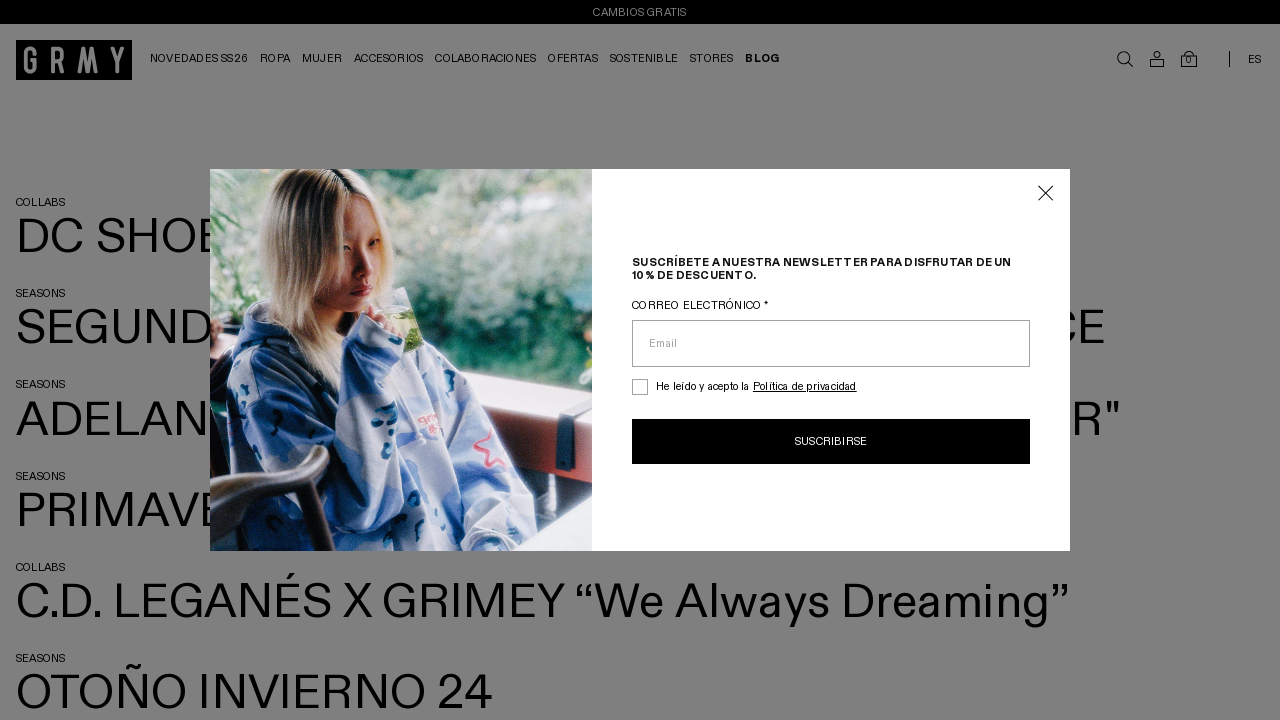

Located anchor span elements in h3 7
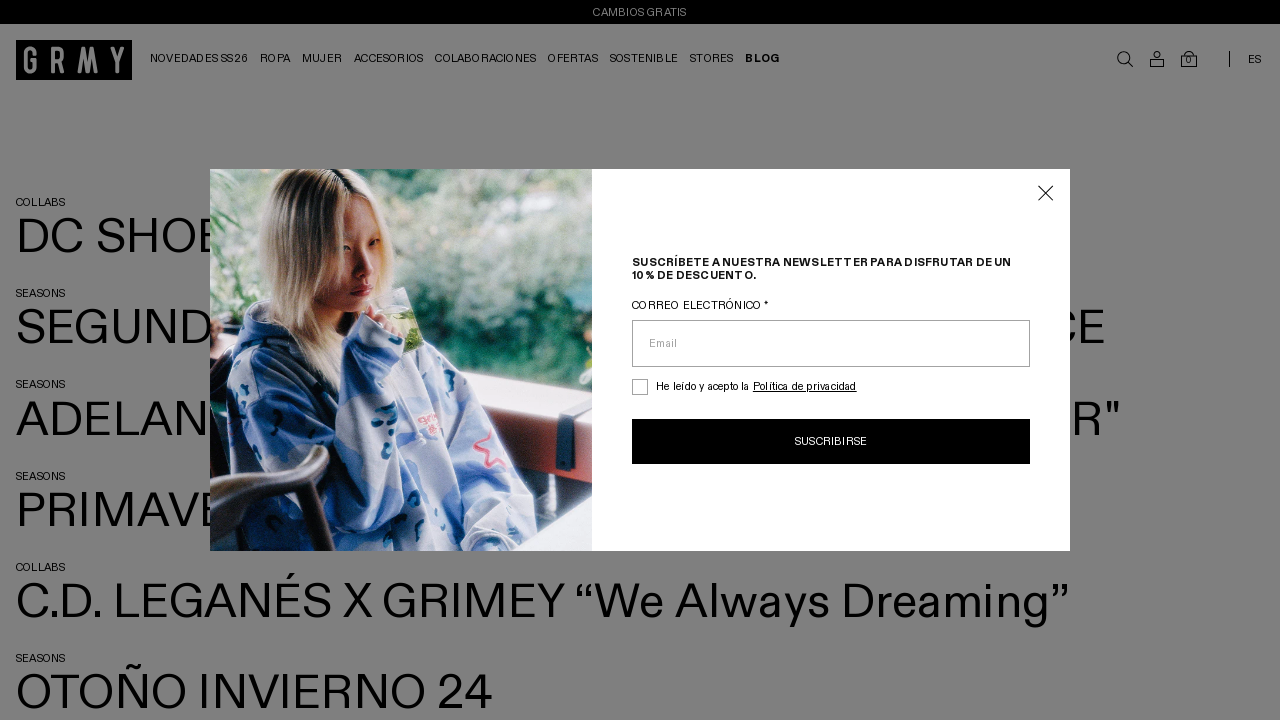

Processing h3 element 8 of 8
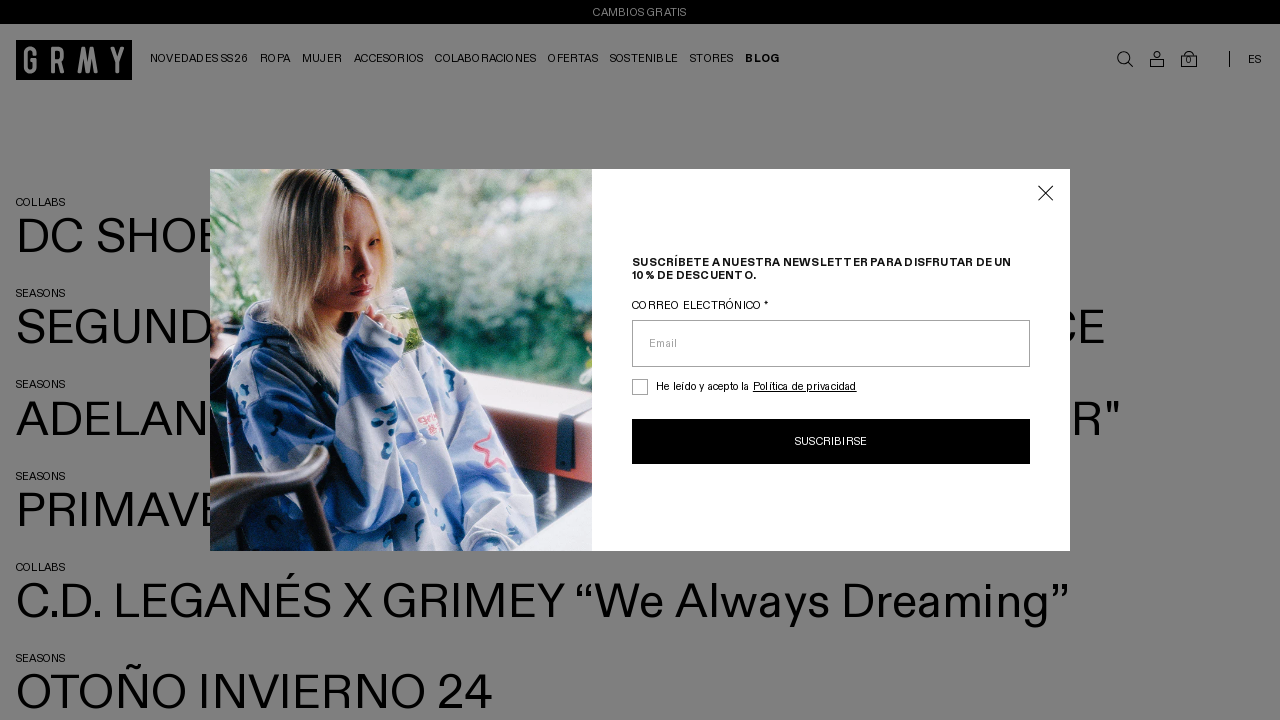

Located anchor span elements in h3 8
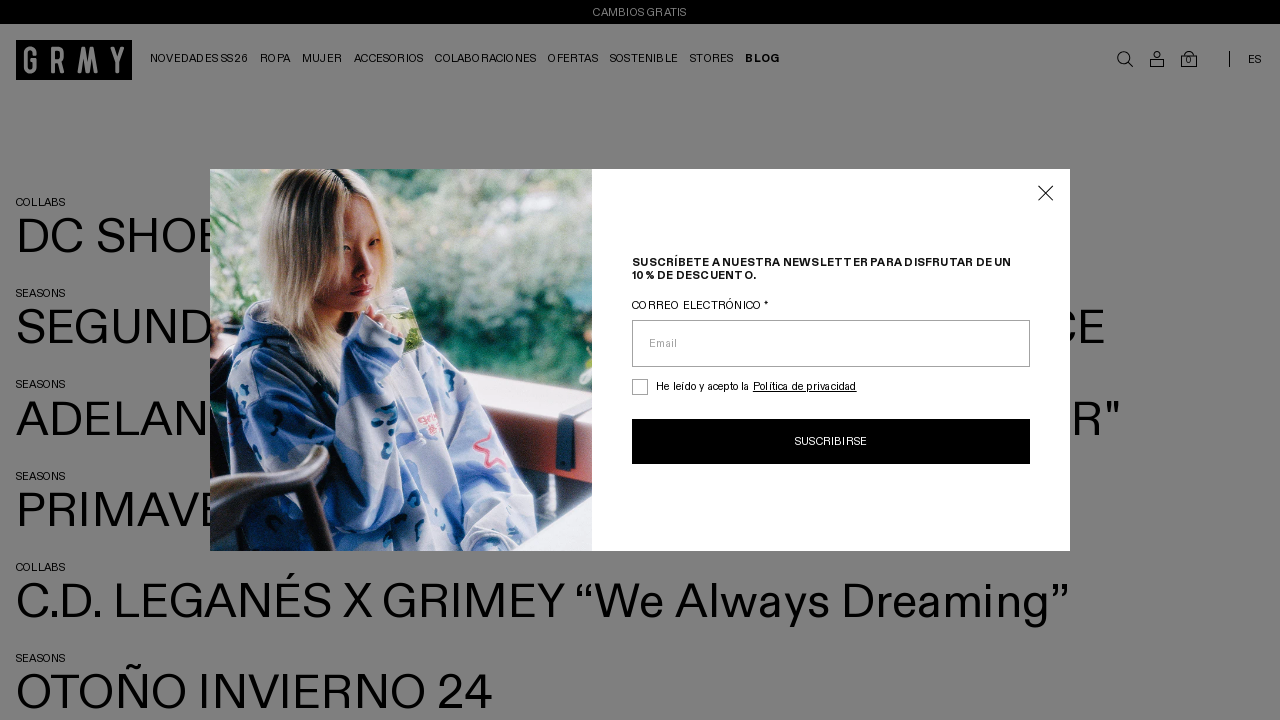

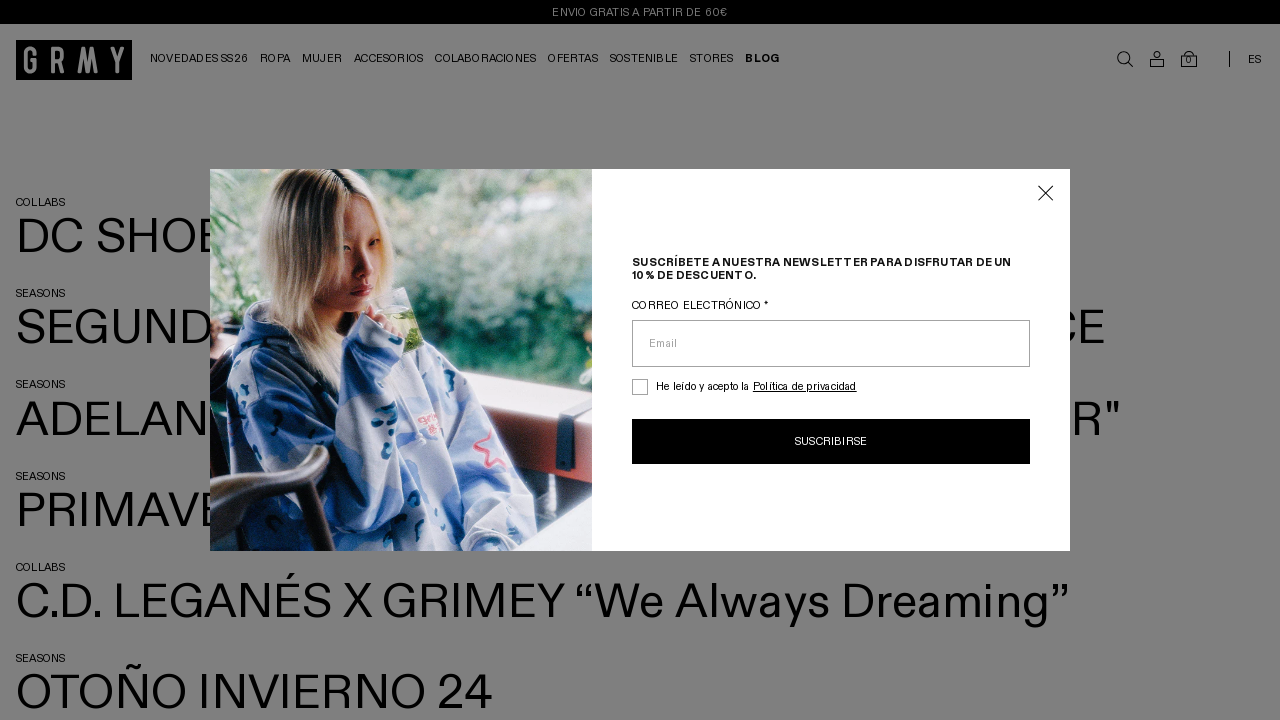